Tests iframe handling by switching between multiple frames, filling text inputs in each frame, interacting with an inner iframe to click a radio button, and then navigating back to parent frames

Starting URL: https://ui.vision/demo/webtest/frames/

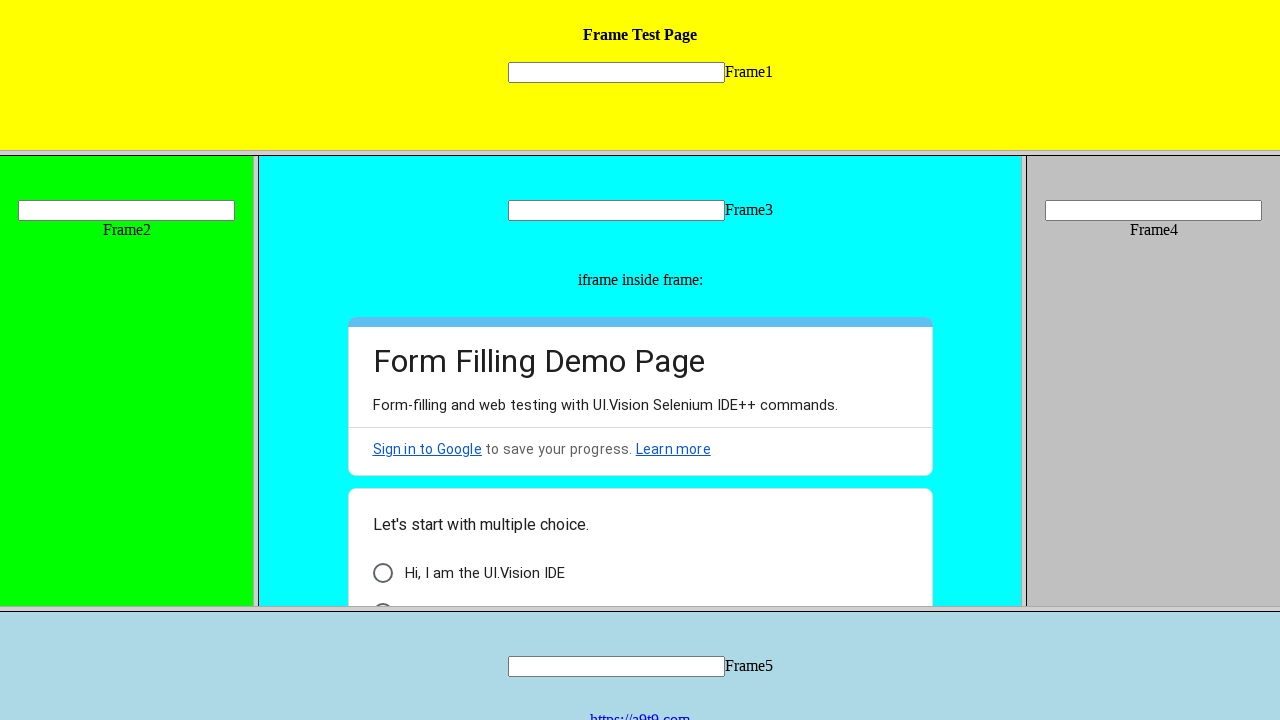

Located frame 1 using src attribute 'frame_1.html'
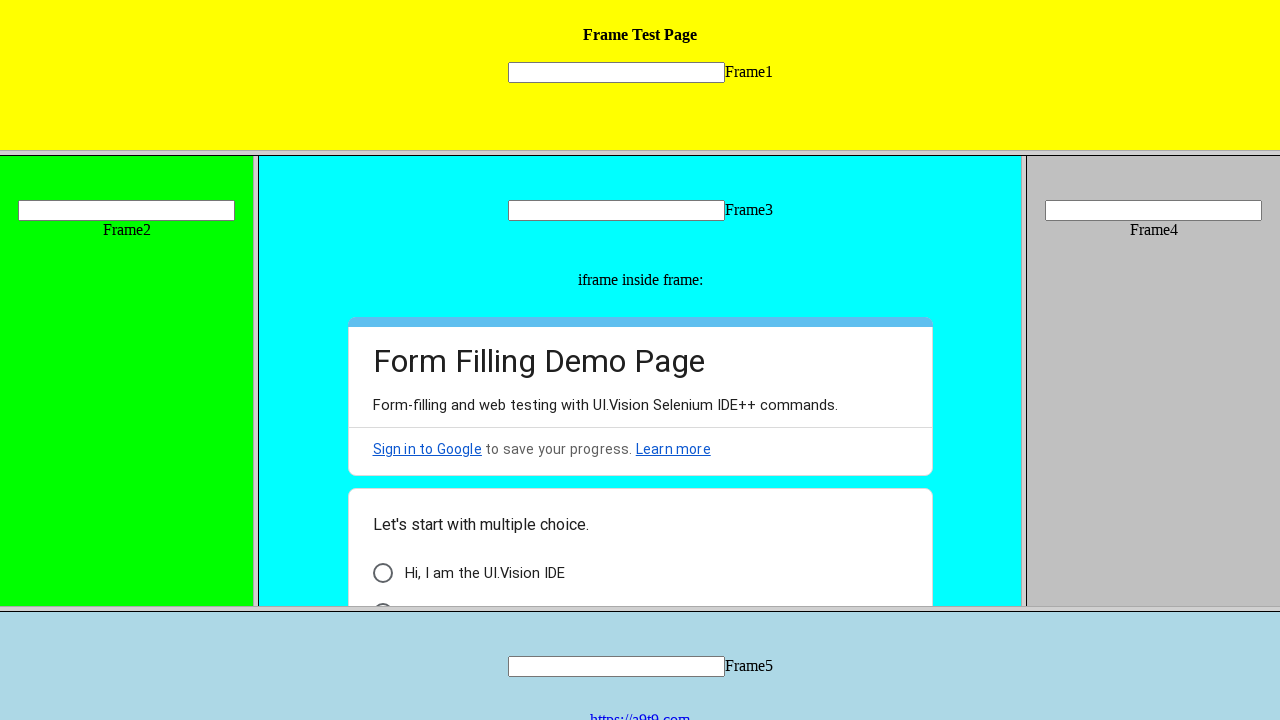

Filled text input in frame 1 with 'frame1 element' on frame[src='frame_1.html'] >> internal:control=enter-frame >> input[name='mytext1
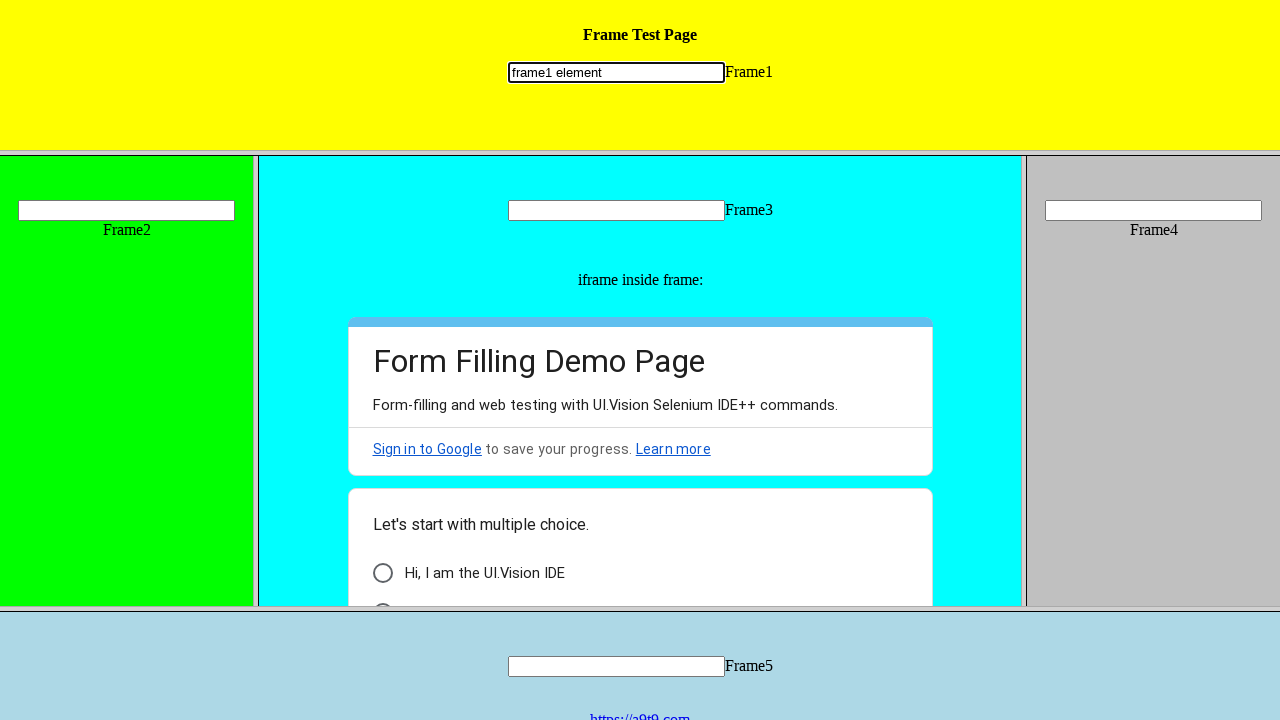

Located second frame (frame 2)
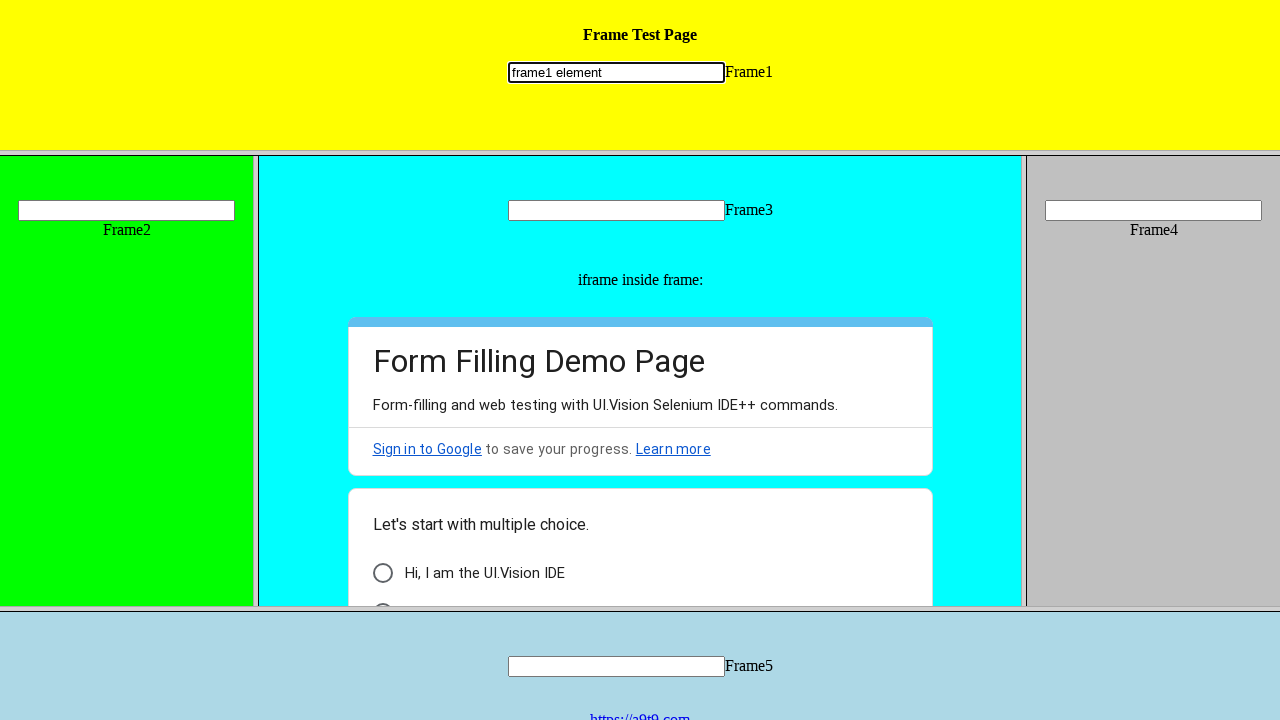

Filled text input in frame 2 with 'frame2 element' on frame >> nth=1 >> internal:control=enter-frame >> input[name='mytext2']
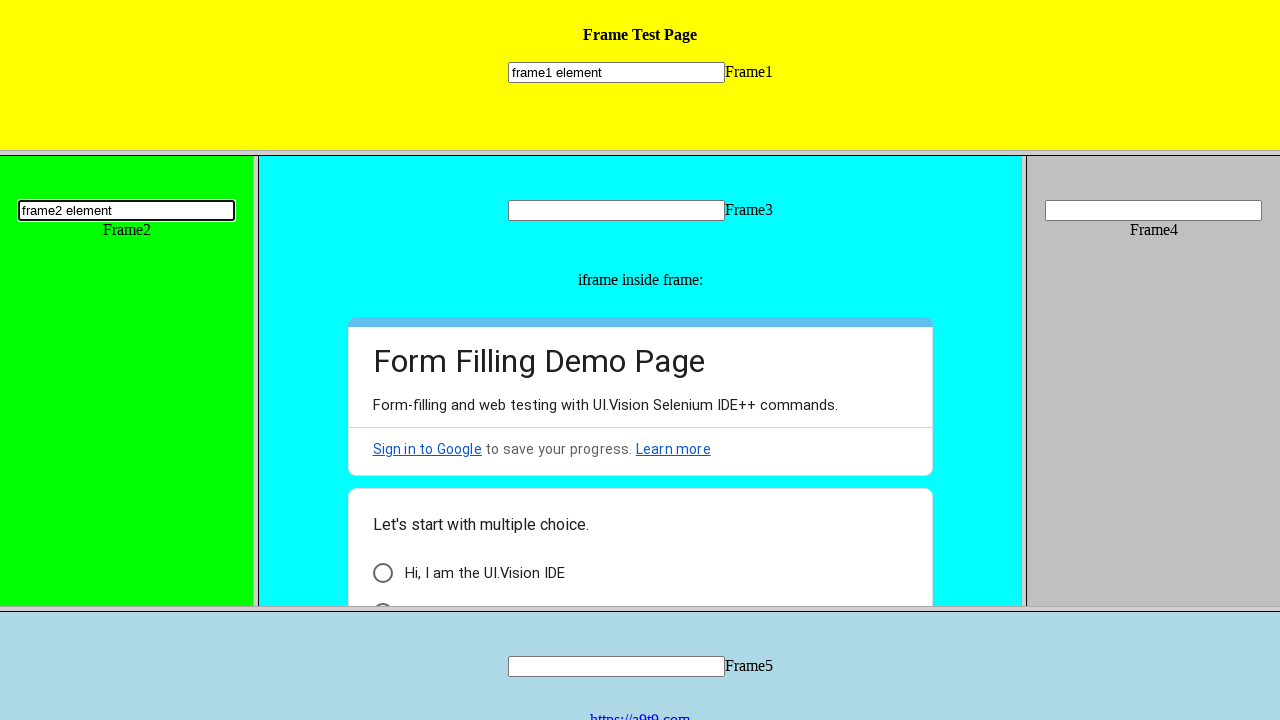

Located third frame (frame 3)
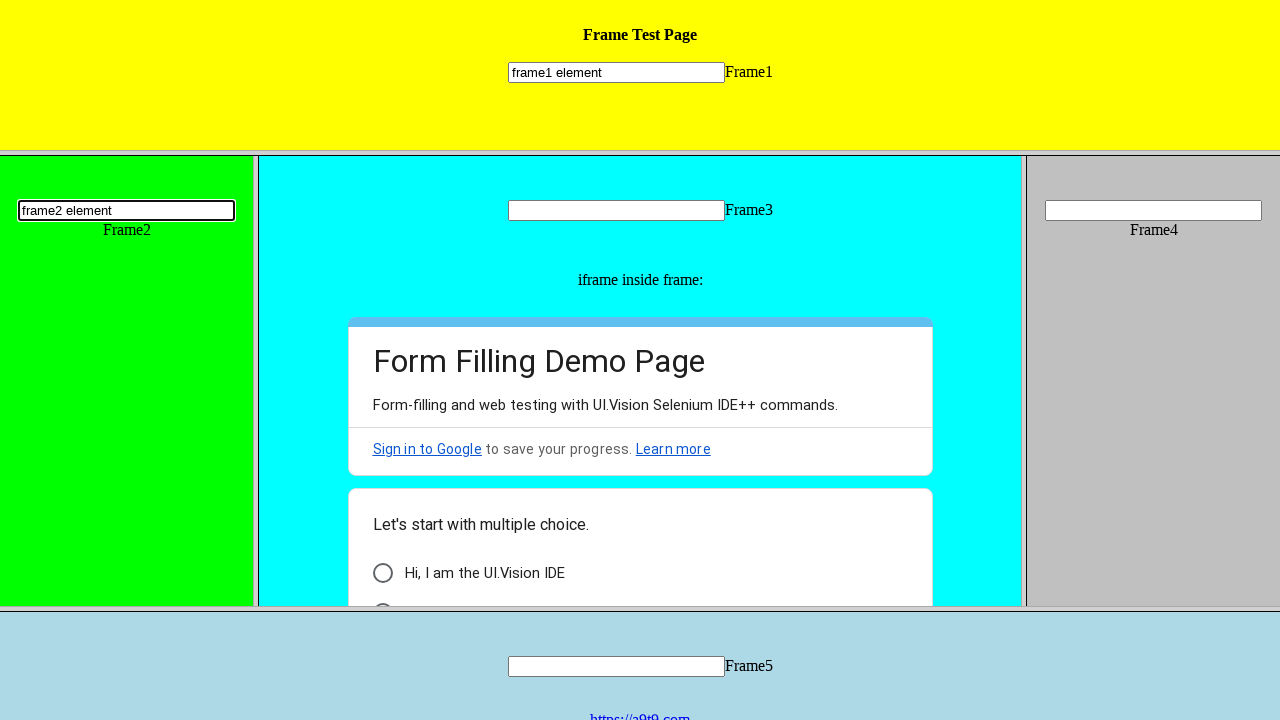

Filled text input in frame 3 with 'frame3 element' on frame >> nth=2 >> internal:control=enter-frame >> input[name='mytext3']
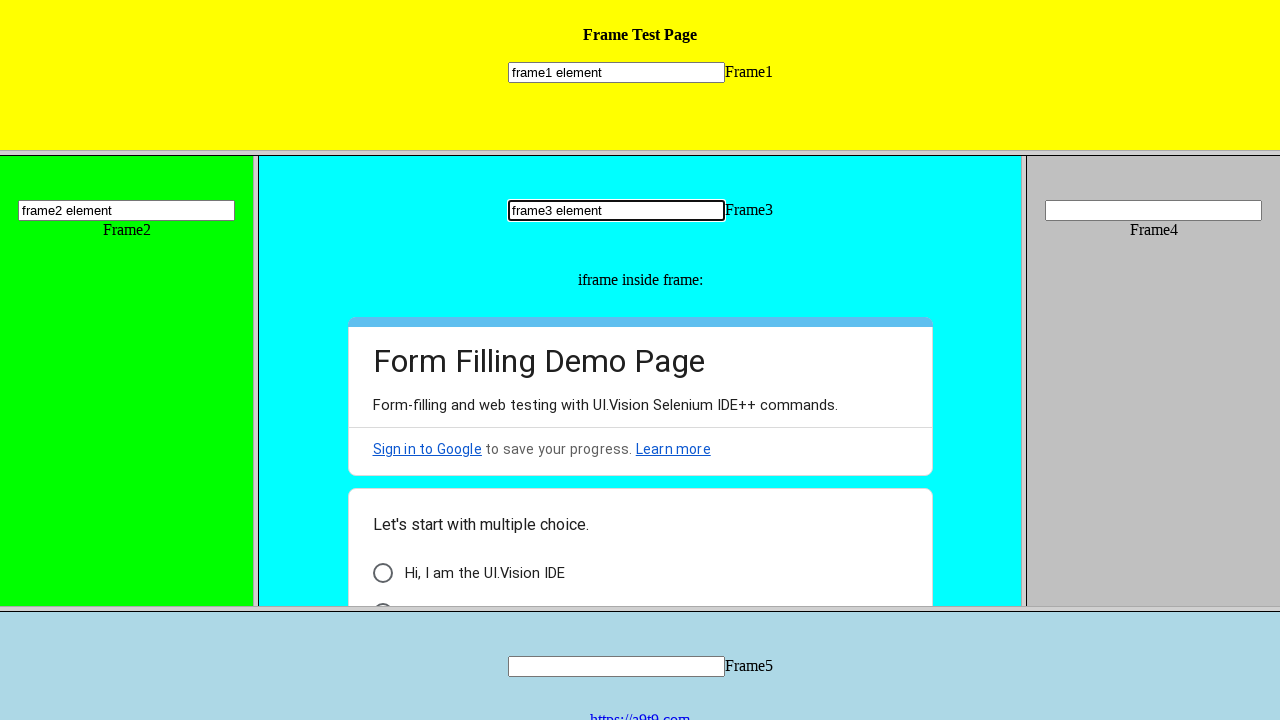

Located inner iframe within frame 3
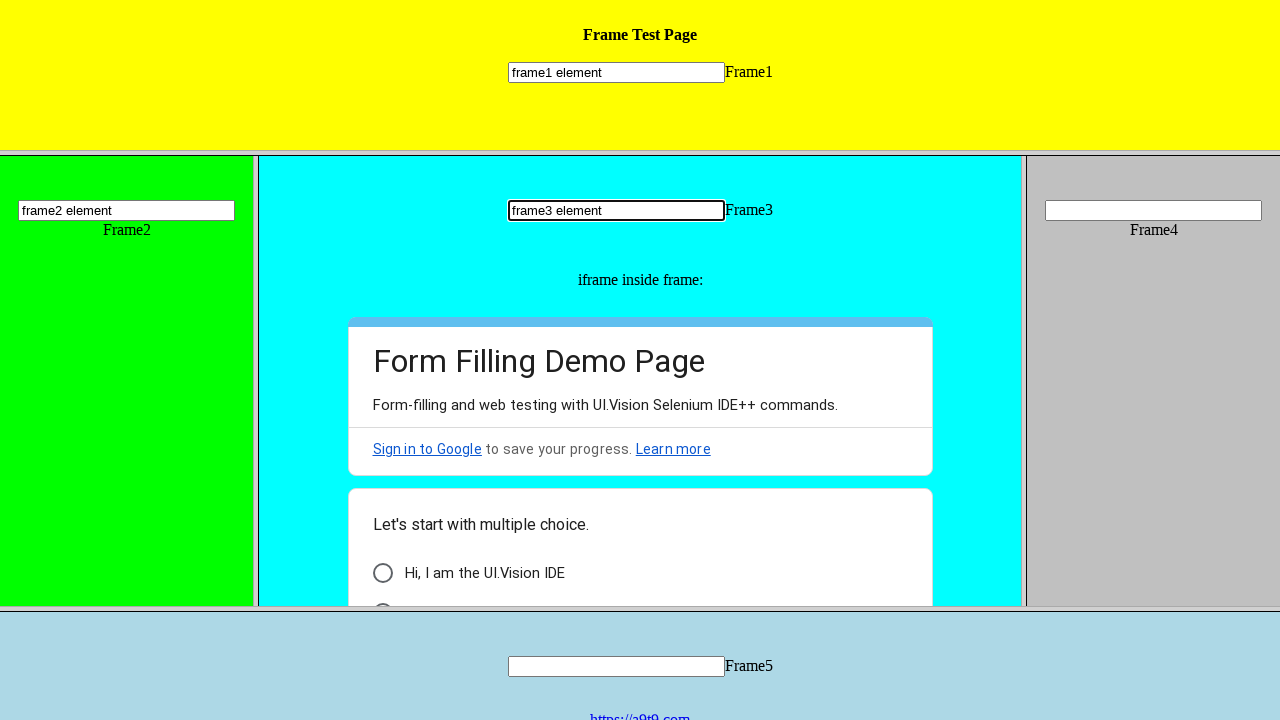

Clicked radio button with id 'i9' in inner iframe at (382, 596) on frame >> nth=2 >> internal:control=enter-frame >> iframe >> internal:control=ent
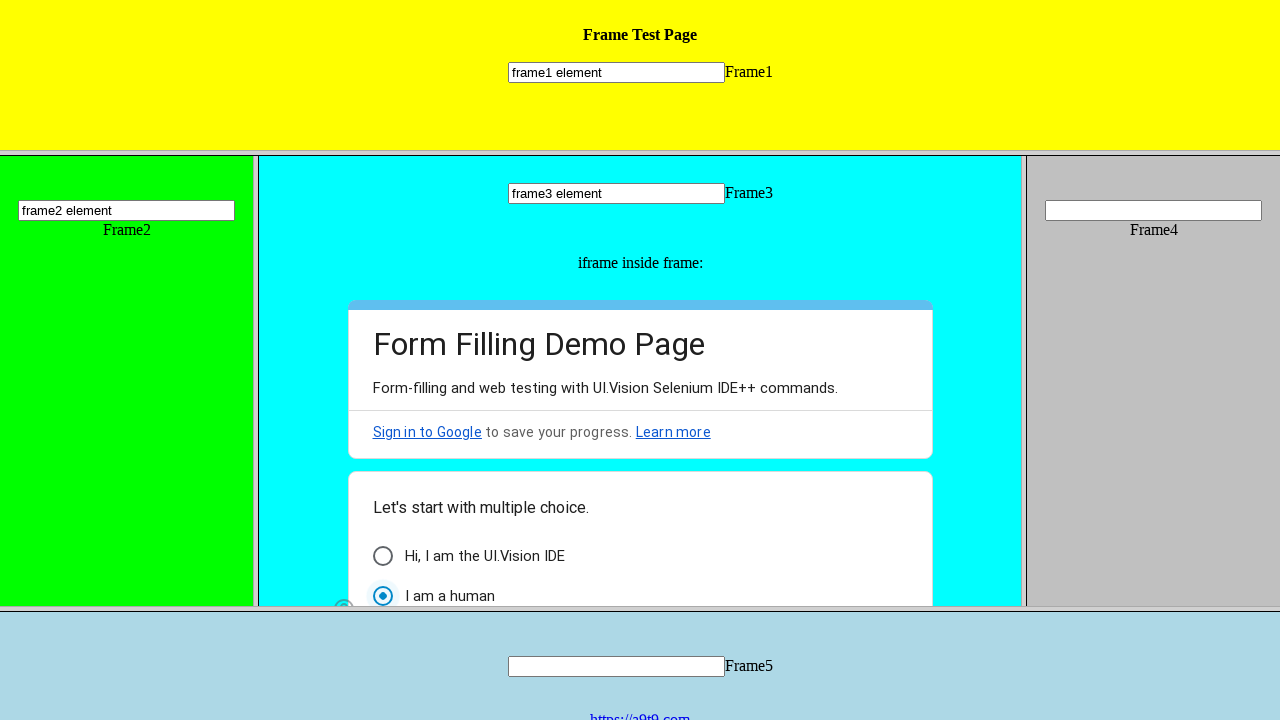

Cleared text input in frame 3 on frame >> nth=2 >> internal:control=enter-frame >> input[name='mytext3']
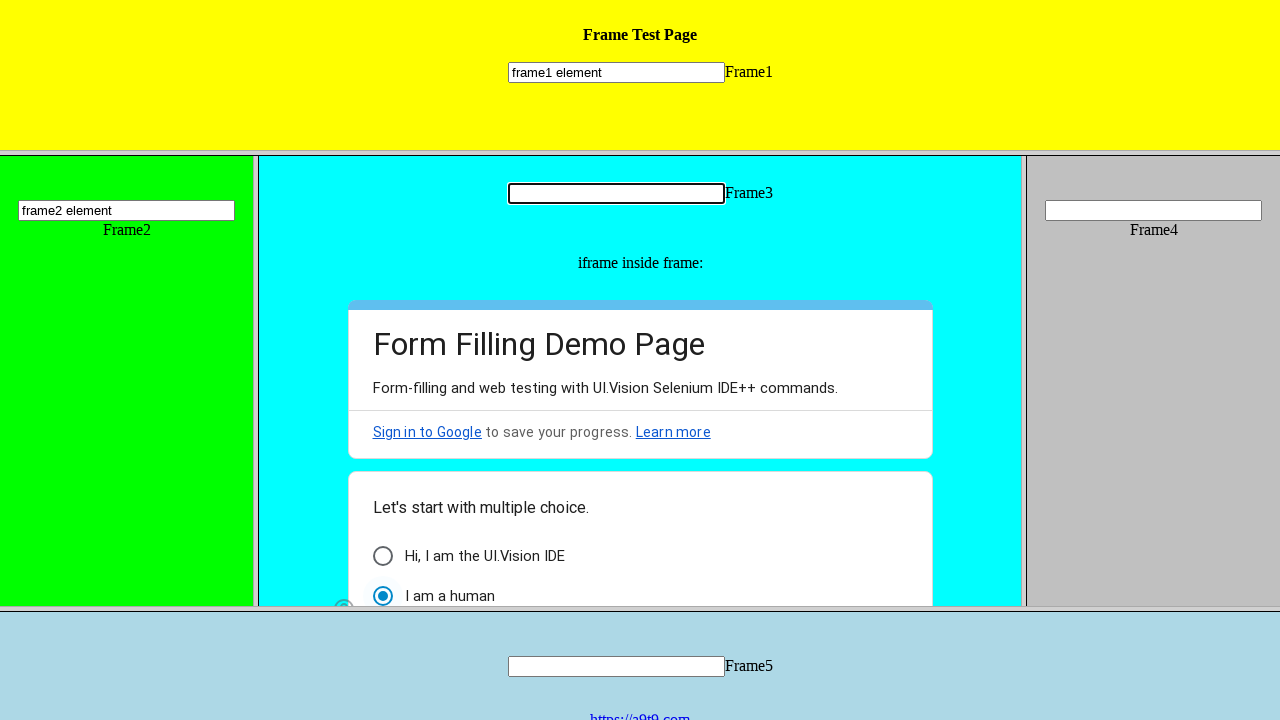

Filled text input in frame 3 with 'Bye all!' on frame >> nth=2 >> internal:control=enter-frame >> input[name='mytext3']
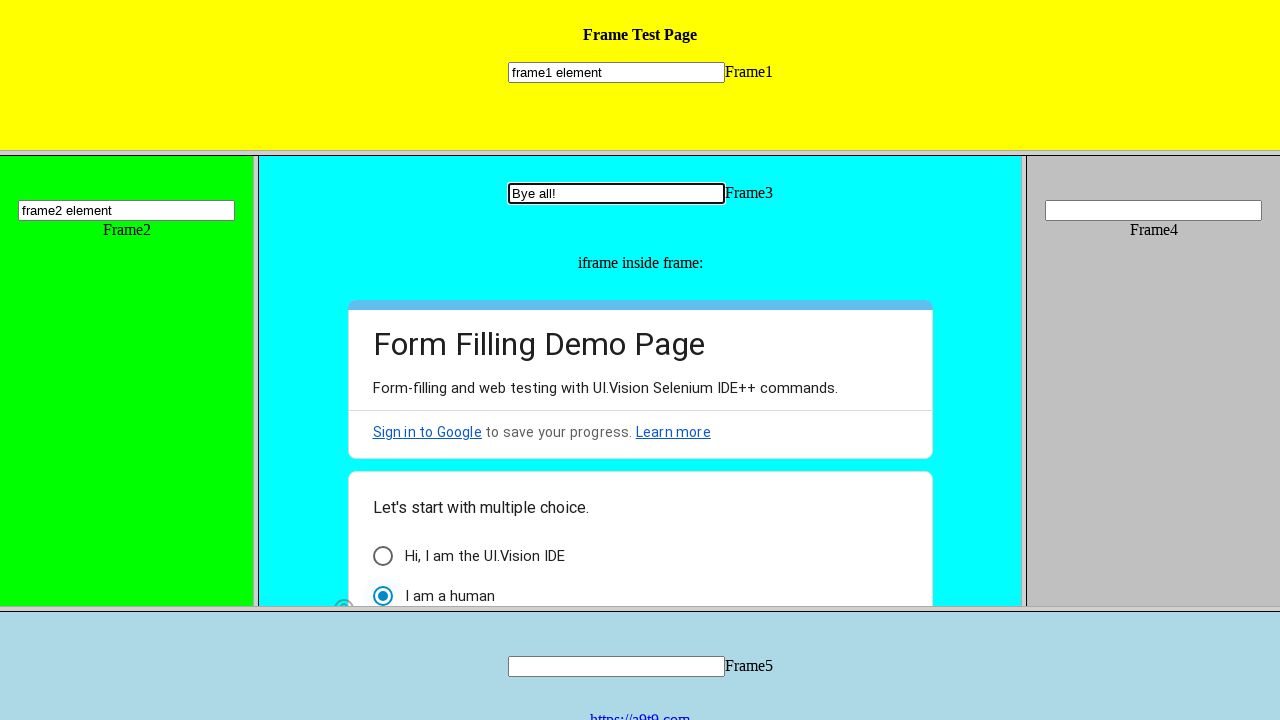

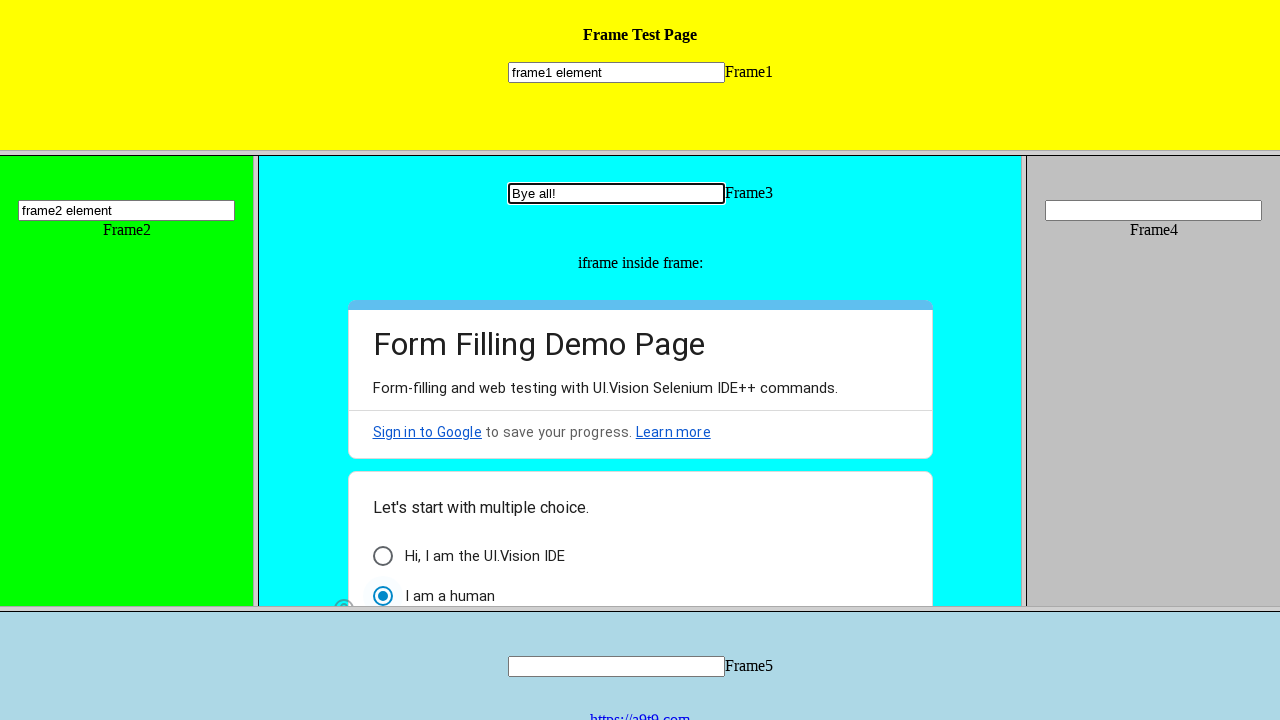